Tests page scrolling functionality by scrolling down a specific amount and then scrolling to a specific element on the page

Starting URL: http://www.deadlinkcity.com/

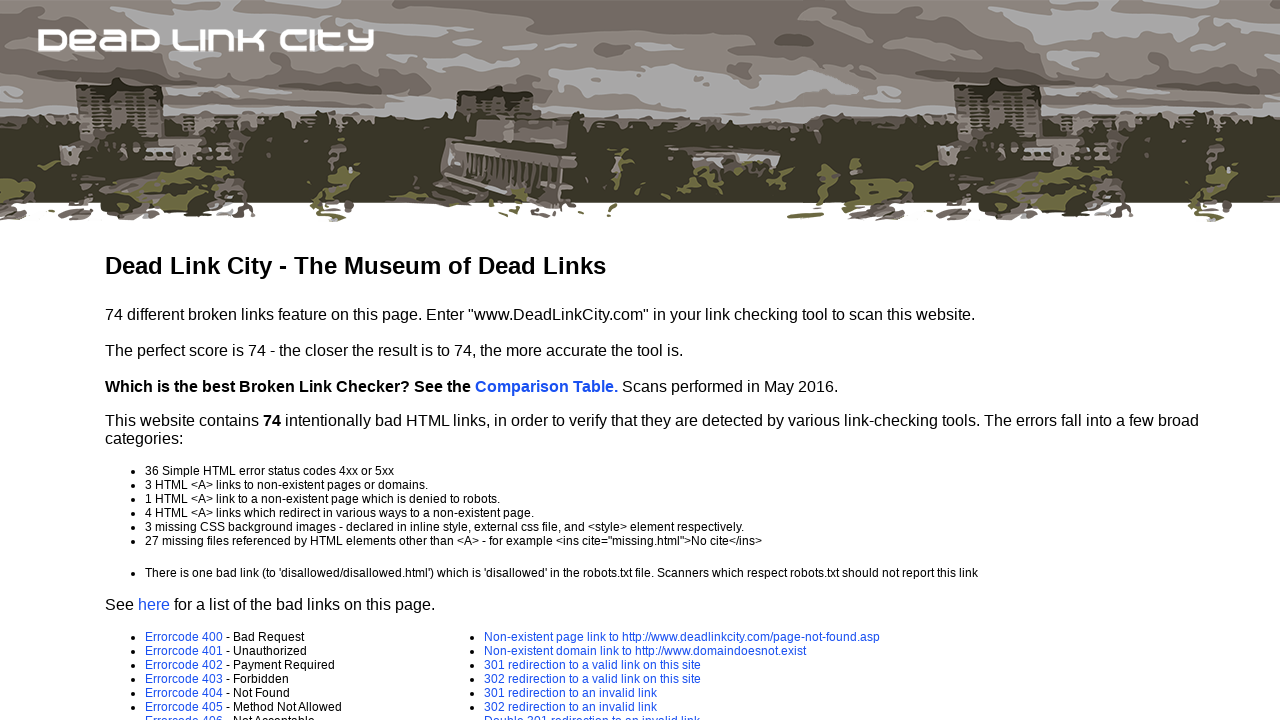

Scrolled down by 1000 pixels
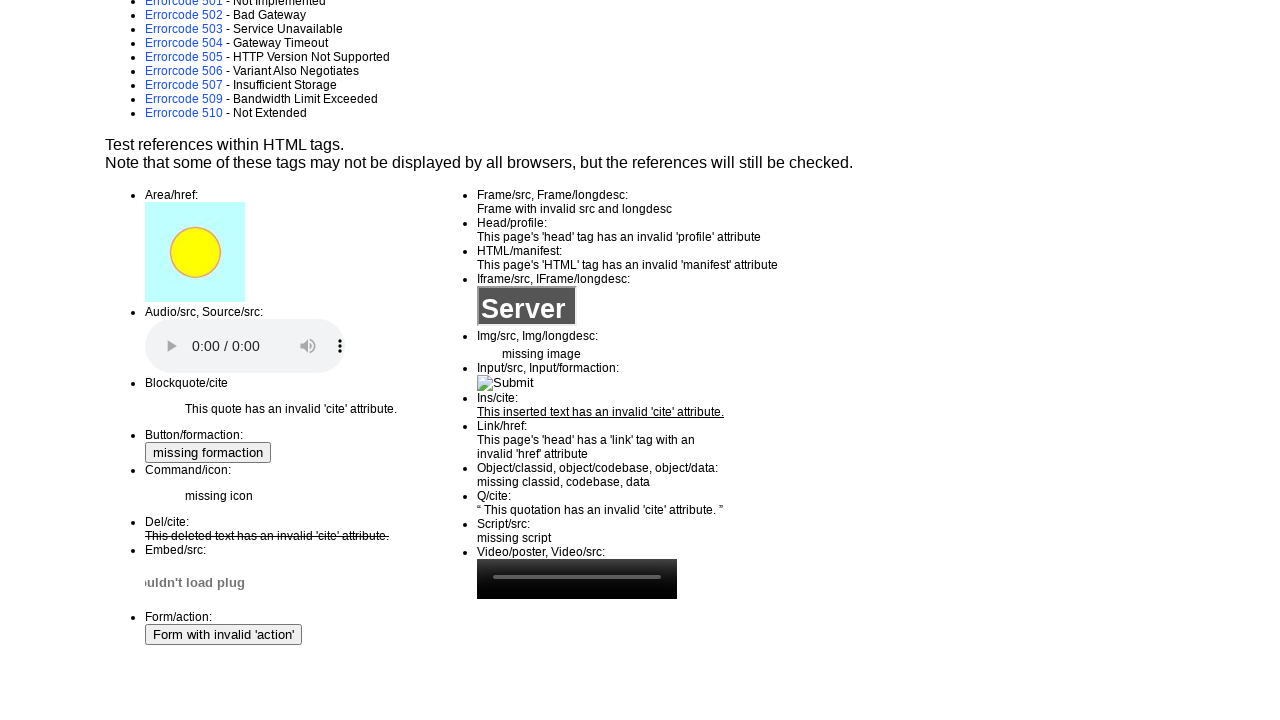

Waited 1000ms for scroll to complete
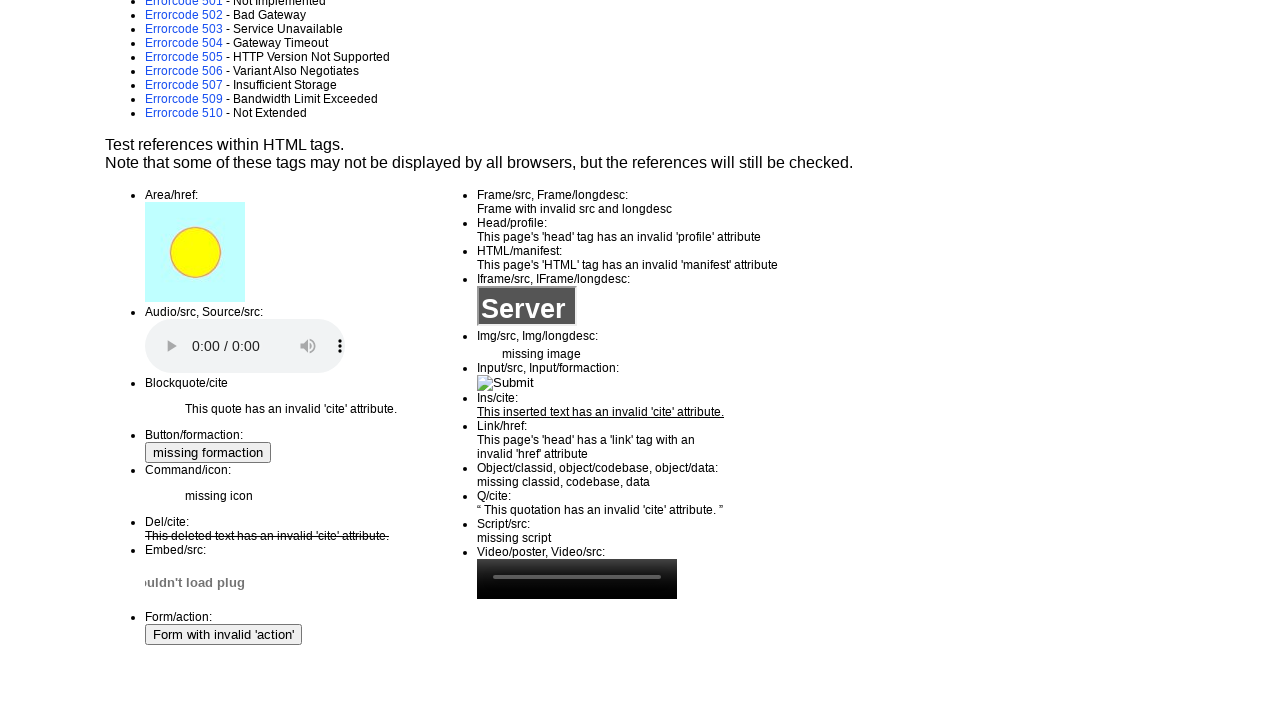

Located h1 element in maintext div
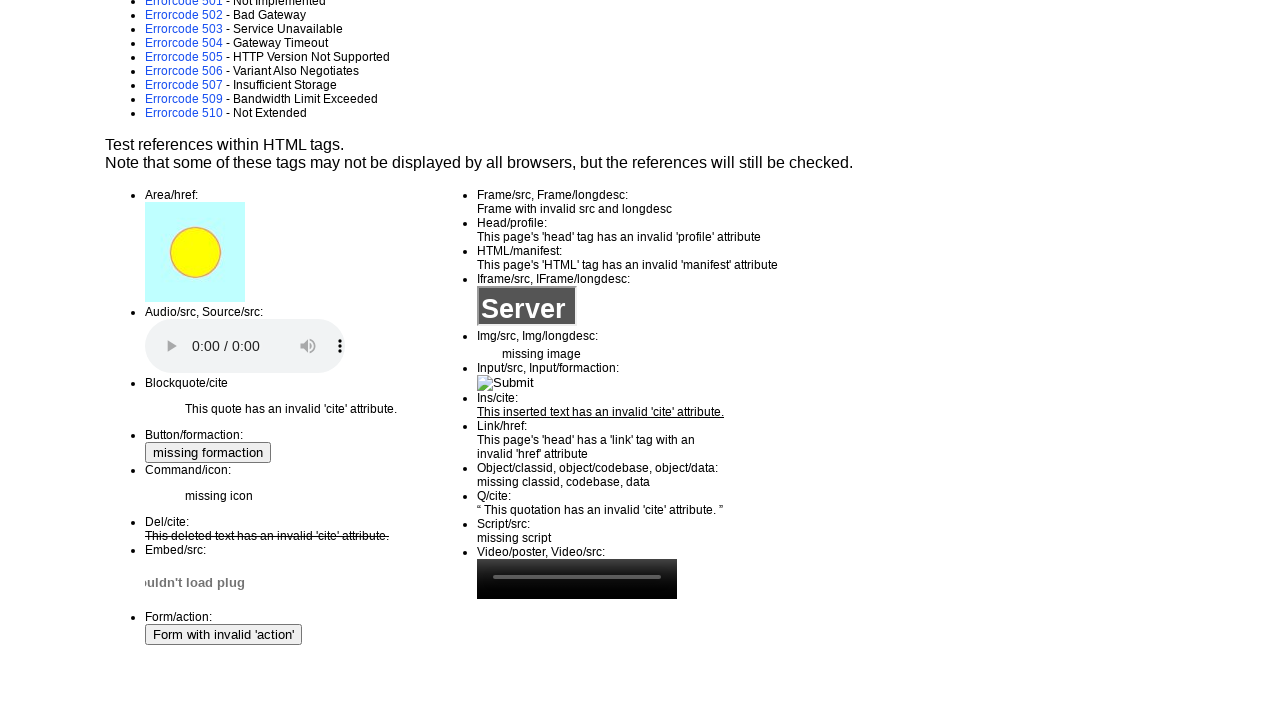

Scrolled h1 element into view
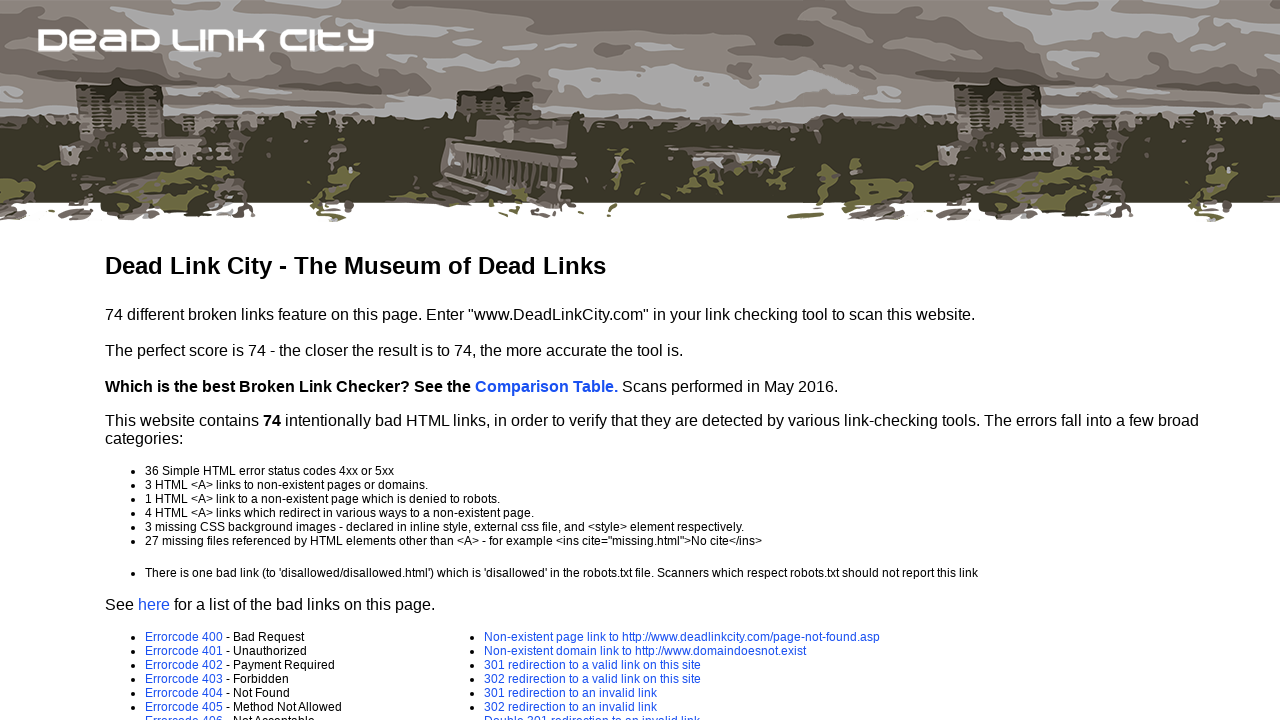

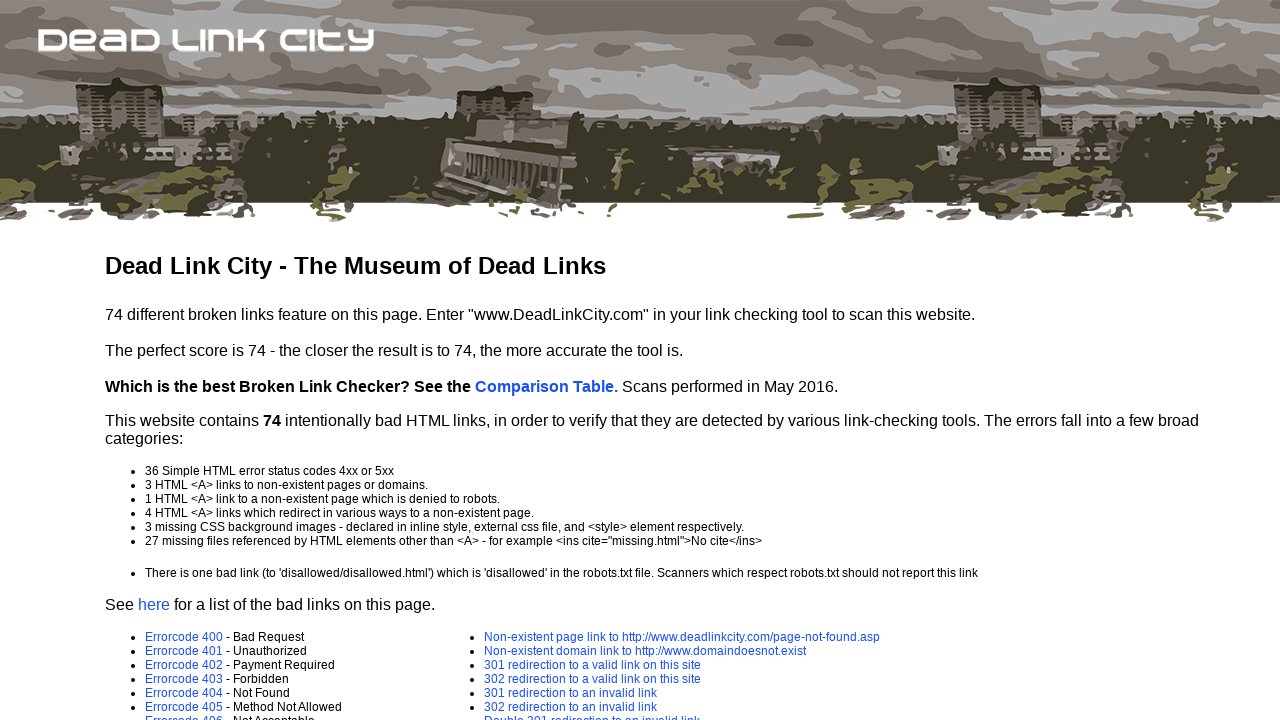